Tests forgot password form with non-existent email address, expecting user not found error

Starting URL: https://travel-advisor-self.vercel.app/forgot-password

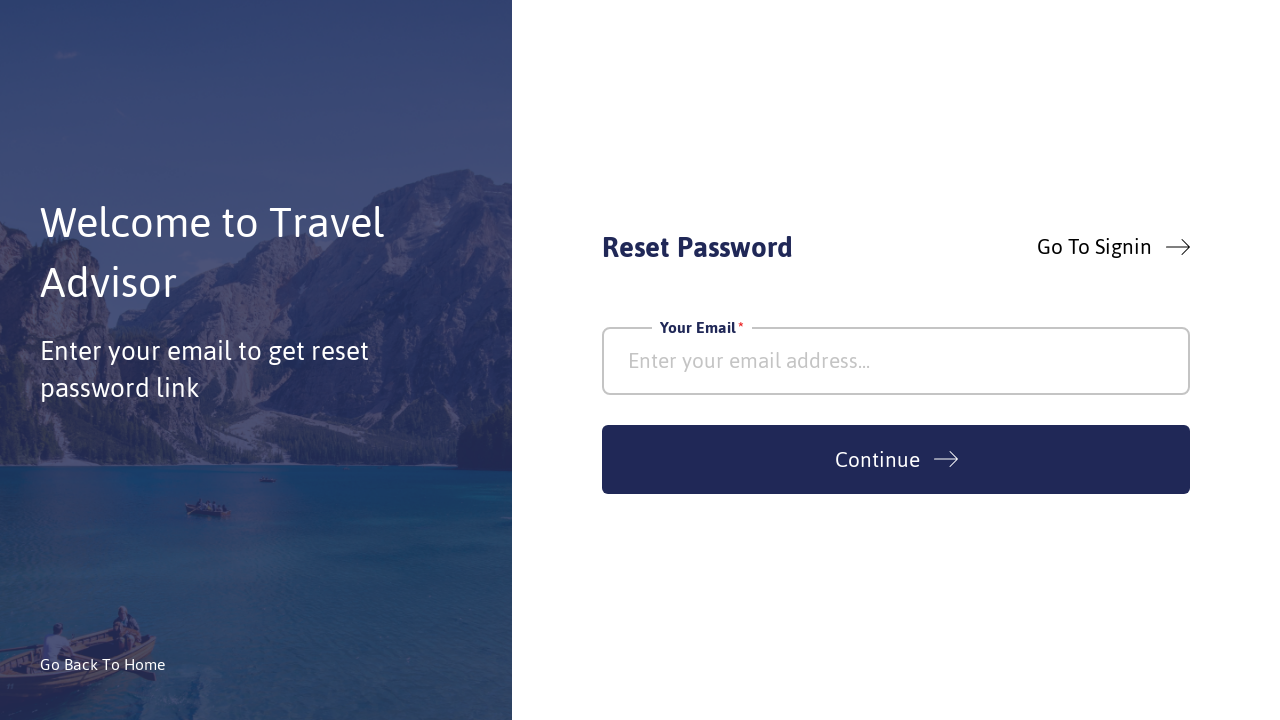

Filled email field with non-existent email address 'nonexistent@example.com' on xpath=//*[@id="__next"]/div/div/div[2]/div/div[2]/div/input
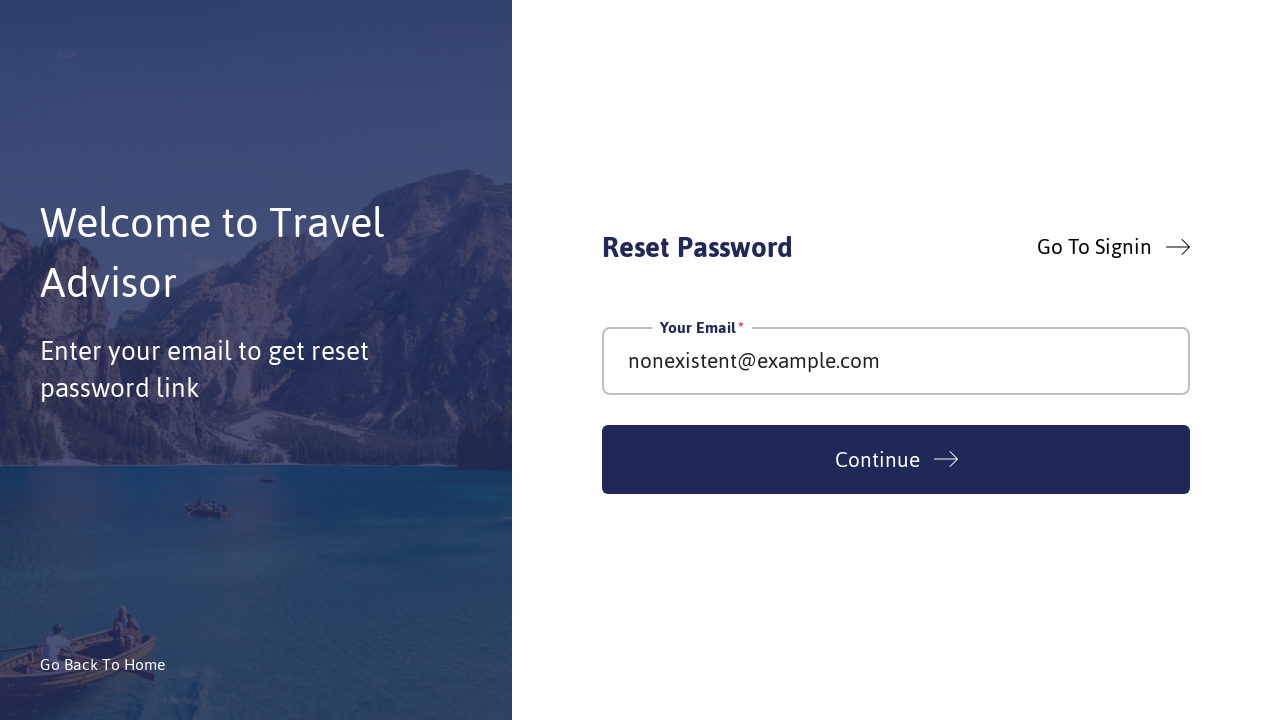

Clicked submit button on forgot password form at (896, 459) on xpath=//*[@id="__next"]/div/div/div[2]/div/div[2]/button
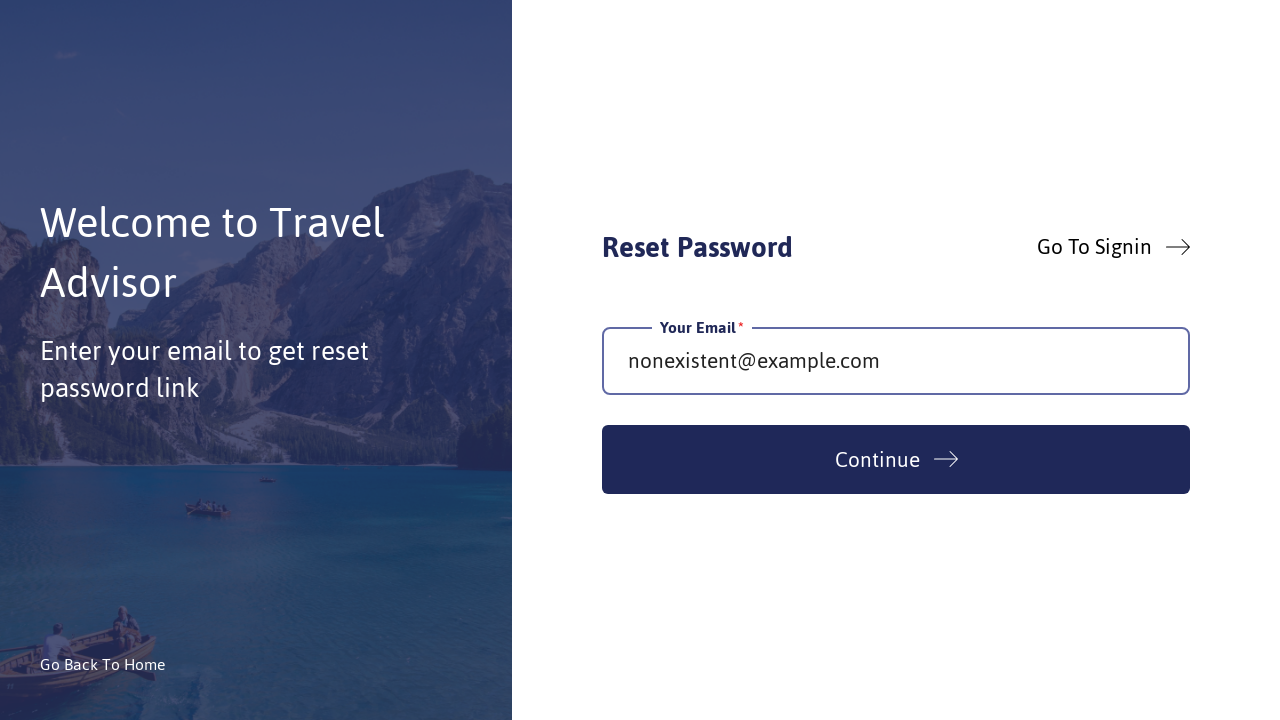

Error message appeared on the page
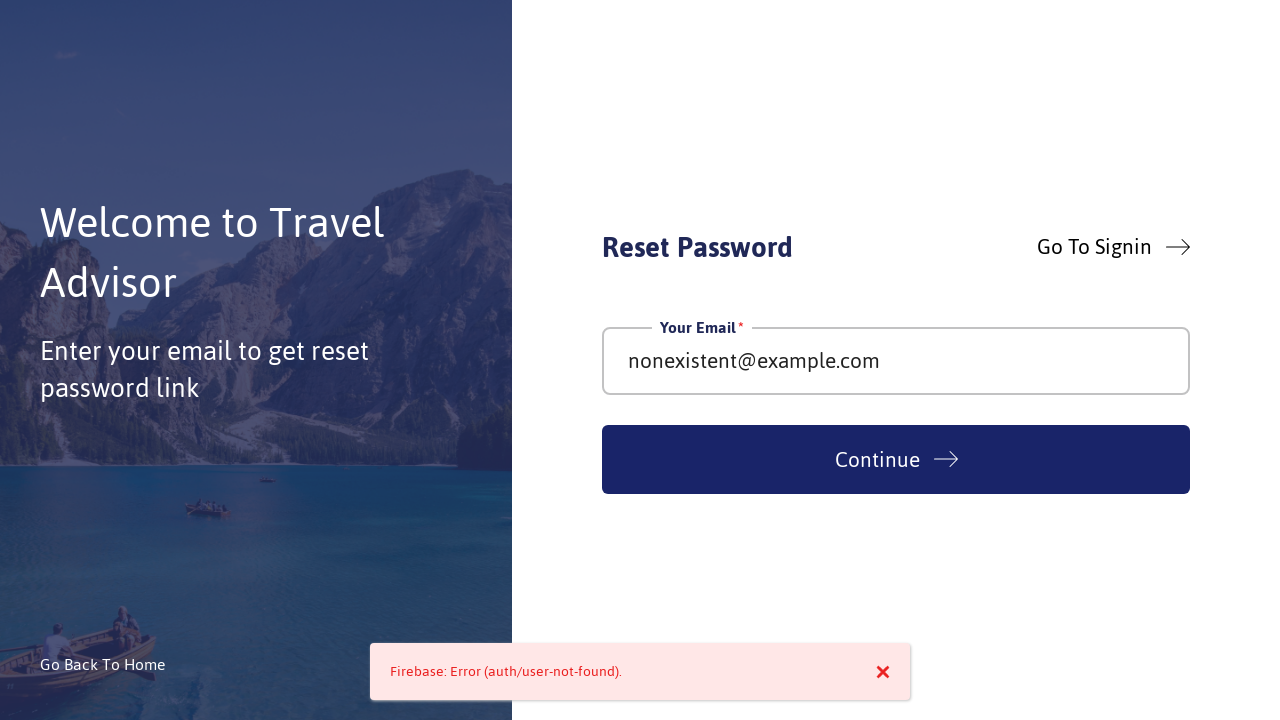

Verified error message displays 'Firebase: Error (auth/user-not-found).'
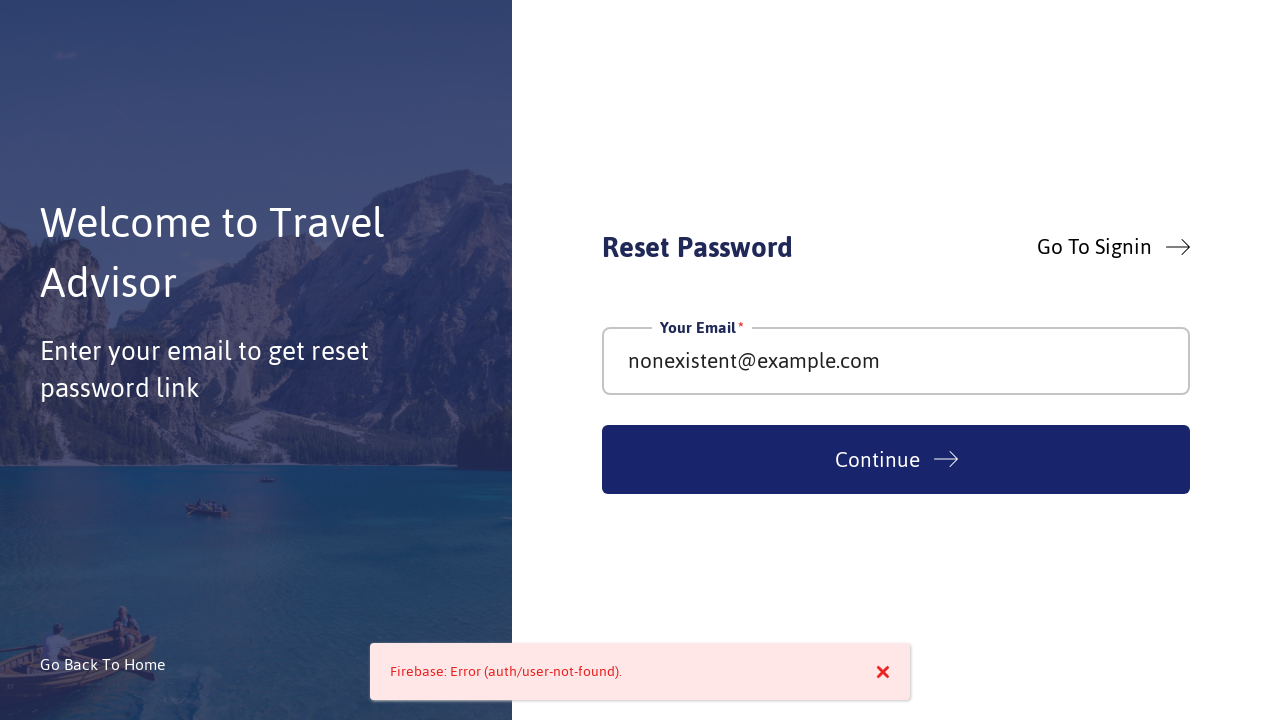

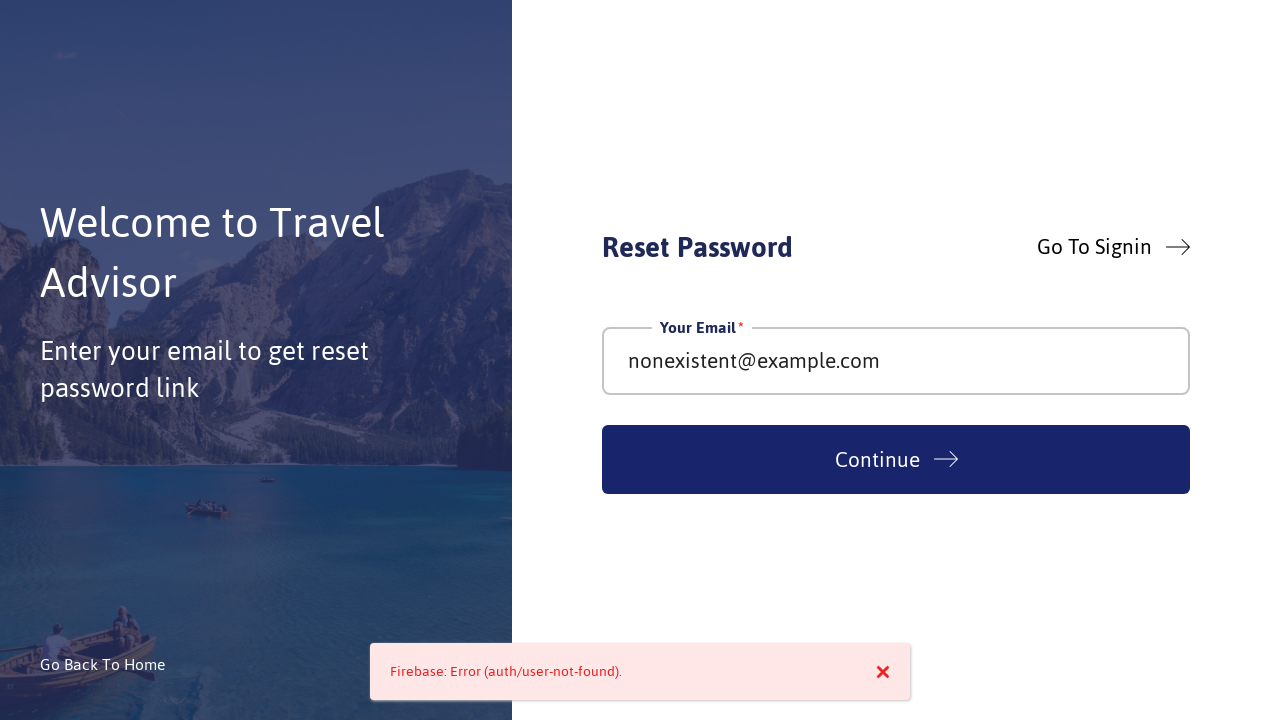